Simulates a complete e-commerce user journey: navigating from homepage to product listing, viewing product details, adding to cart, proceeding through checkout, and completing a purchase.

Starting URL: https://louren.co.in/ecommerce/home.html

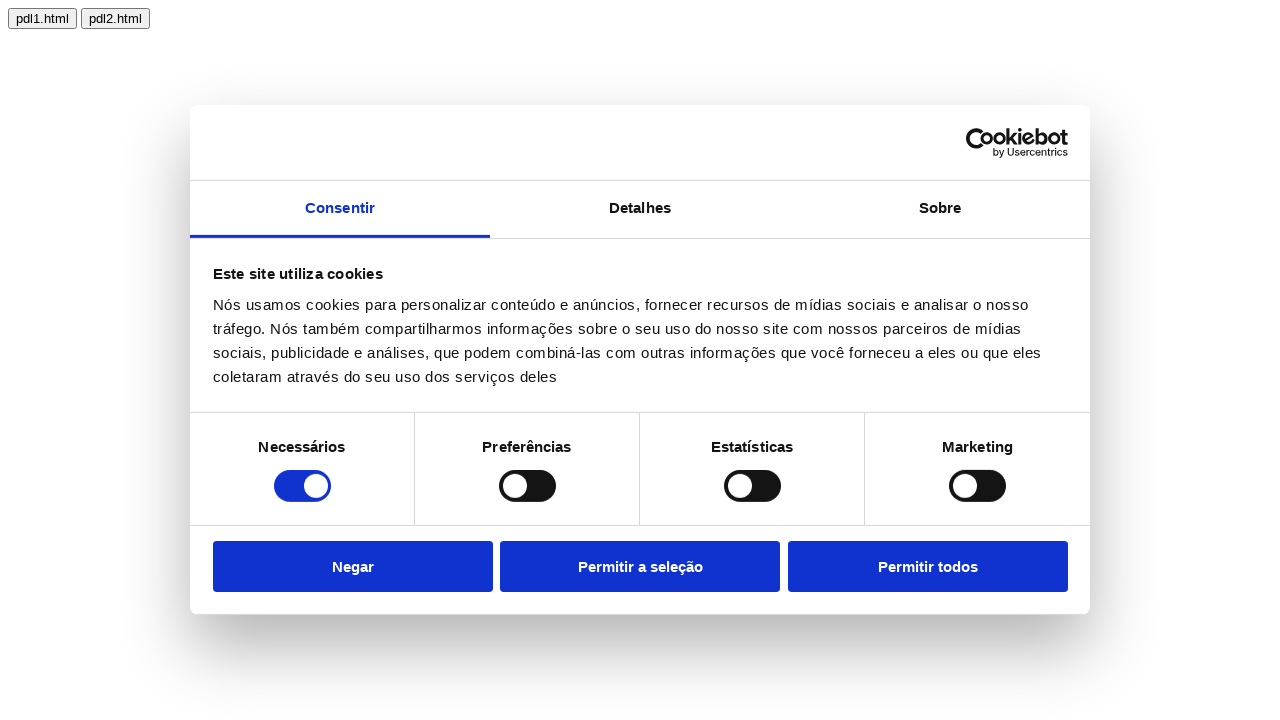

Homepage loaded successfully
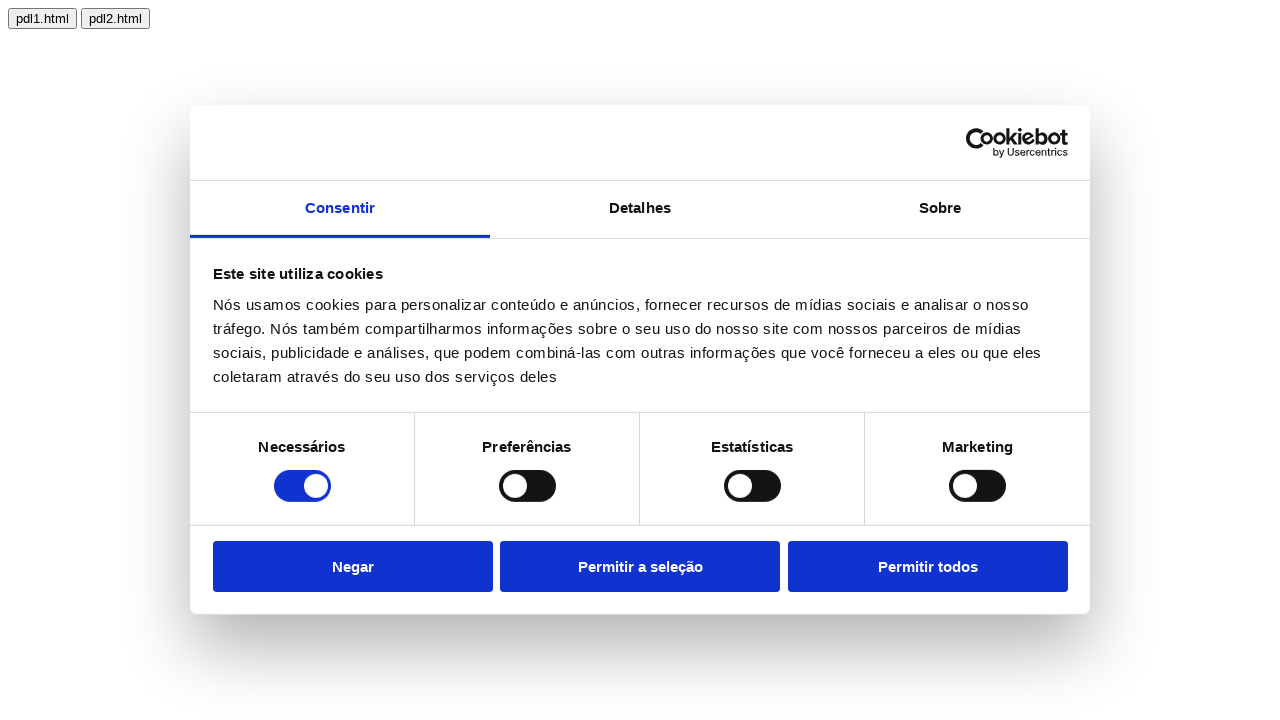

Clicked on first product listing page link (pdl1.html) at (42, 18) on text=pdl1.html
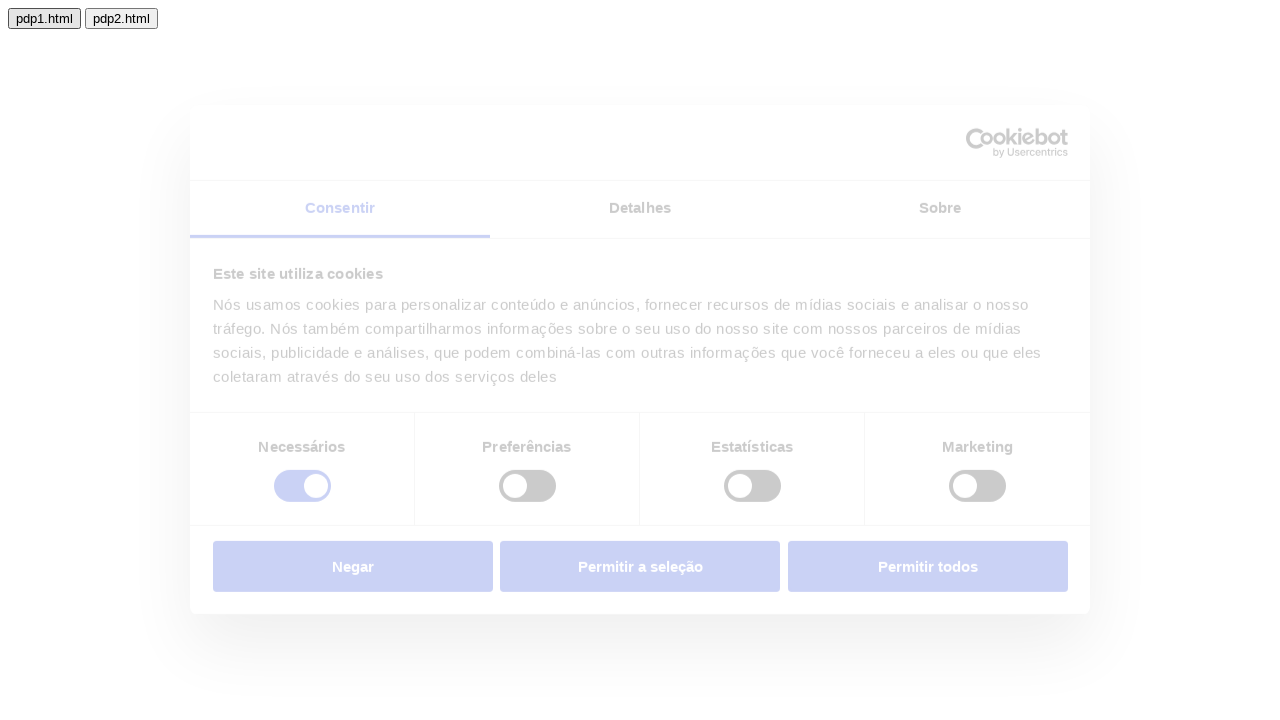

Product listing page (pdl1.html) loaded
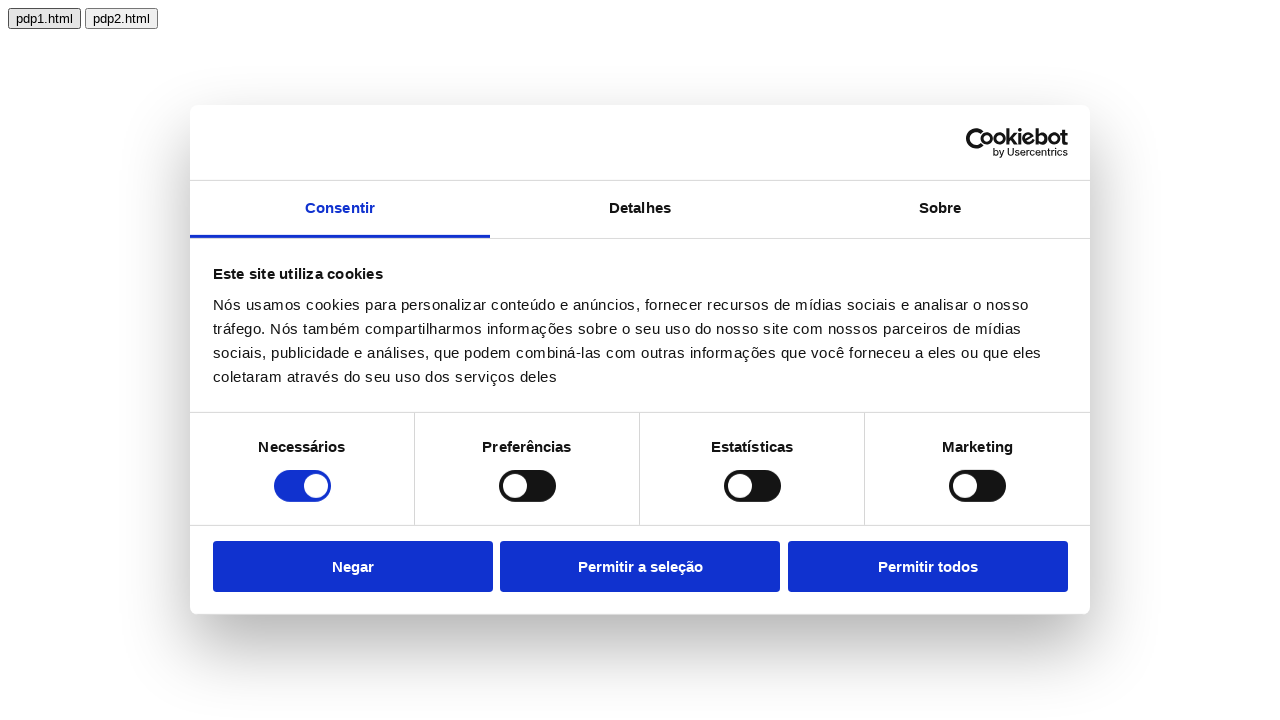

Product listing page reached network idle state
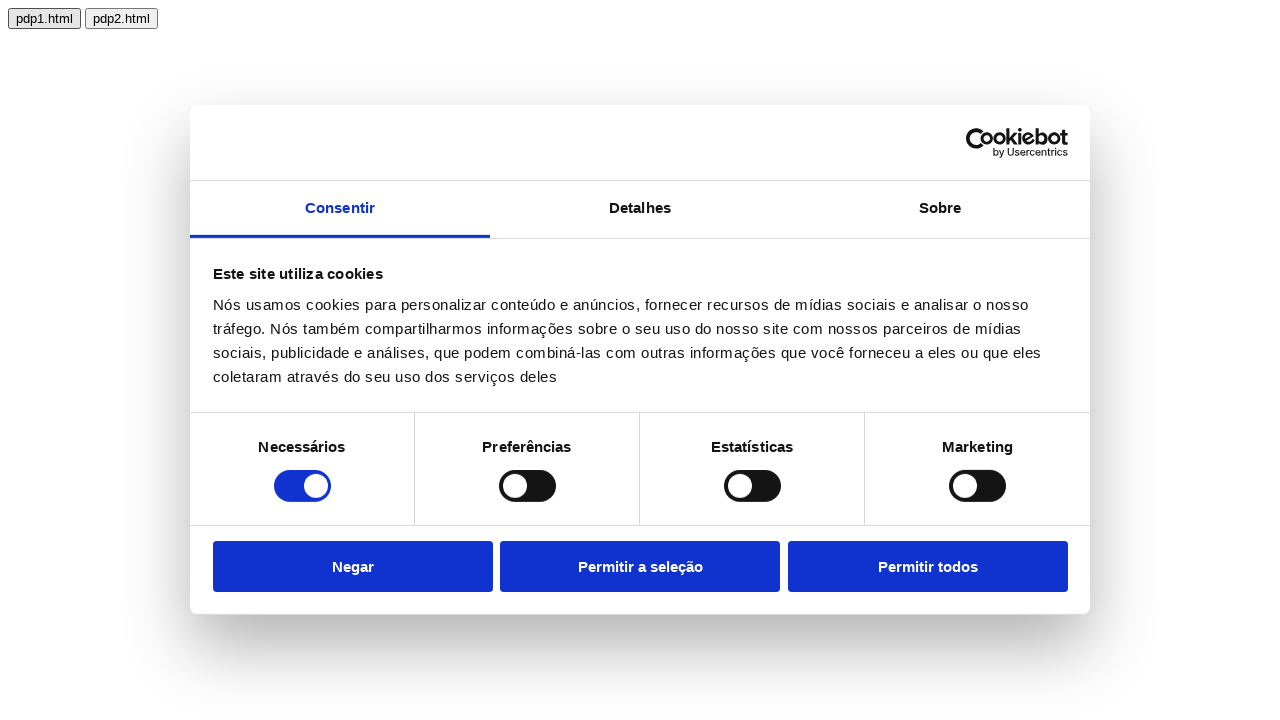

Clicked on first product to view details at (44, 18) on button >> internal:has-text="pdp"i >> nth=0
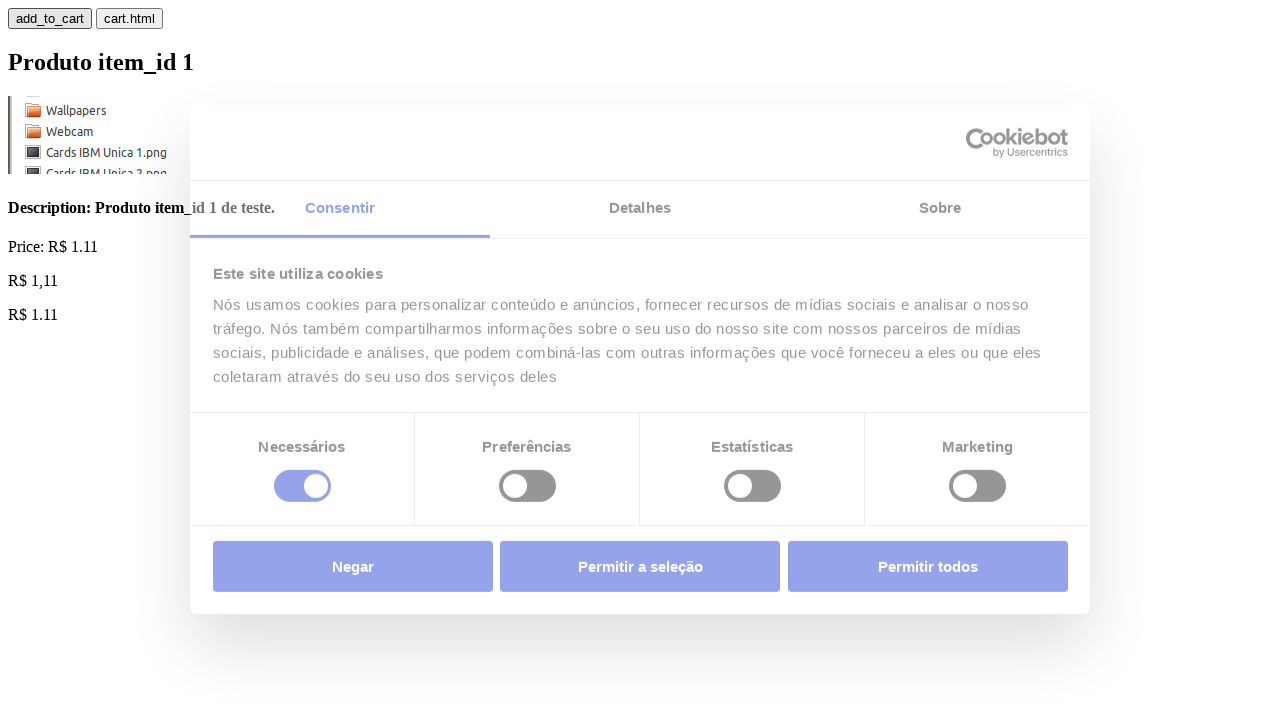

Product details page (pdp1.html) loaded
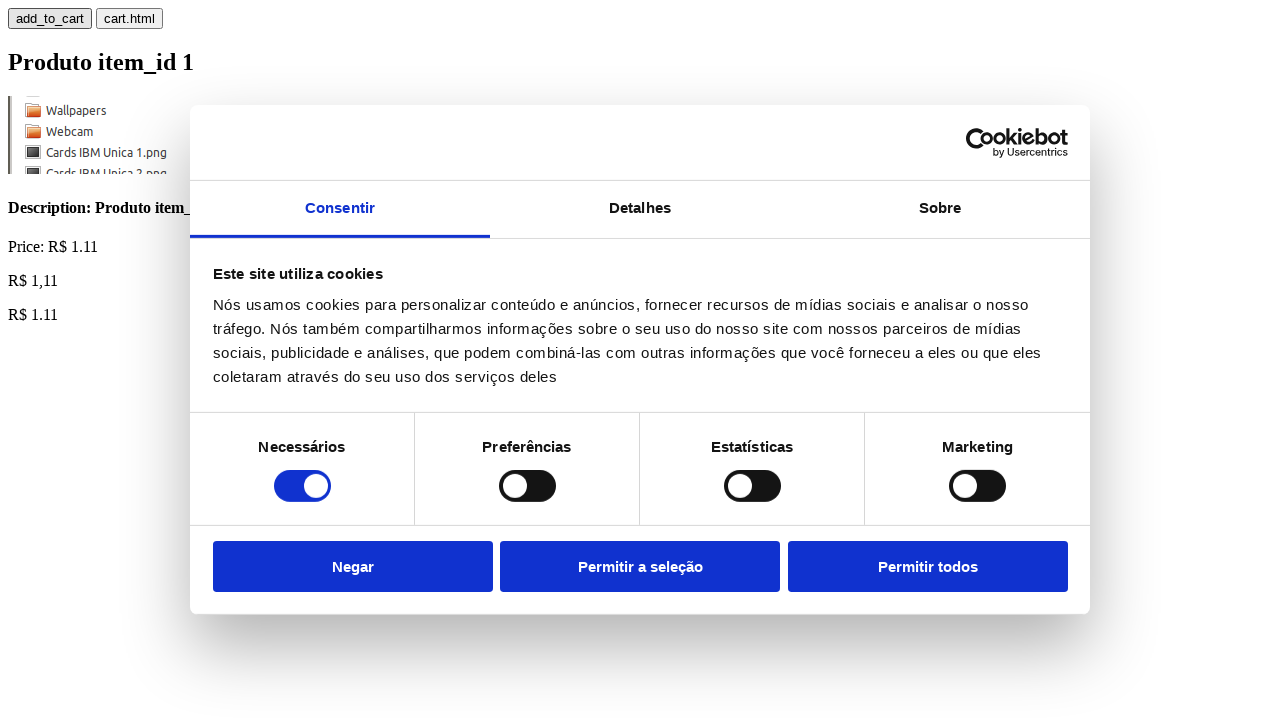

Product details page reached network idle state
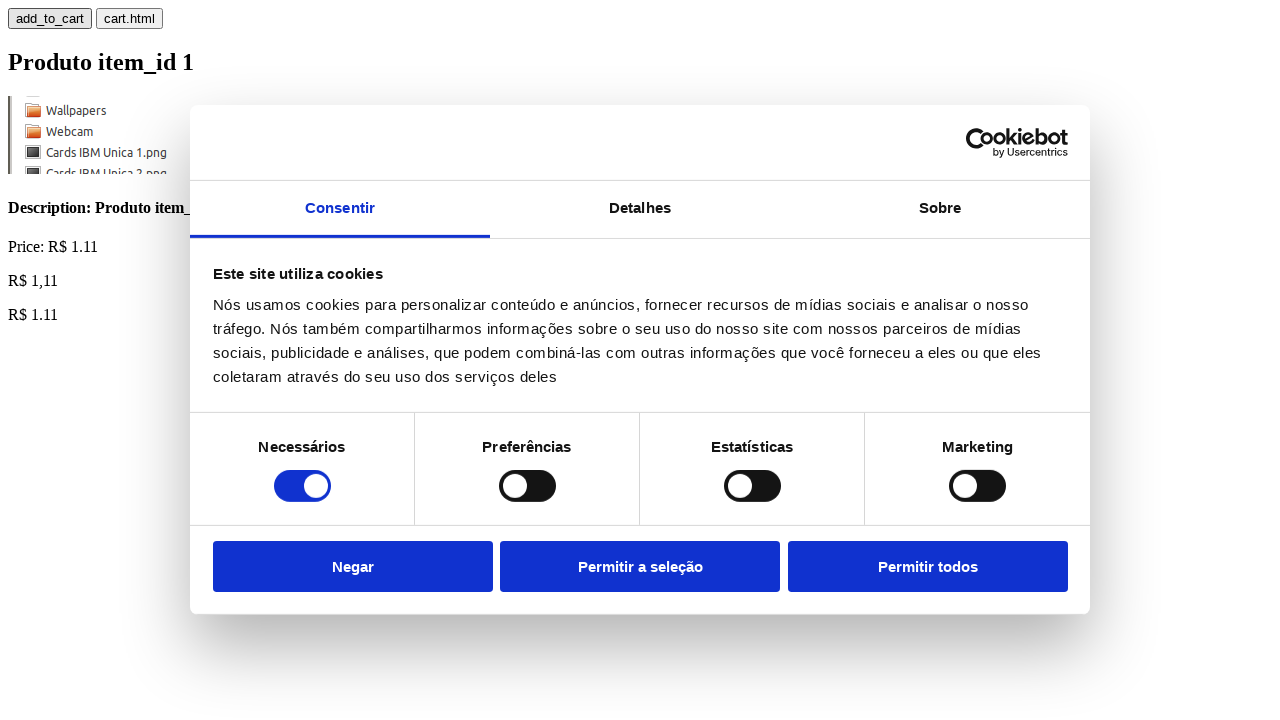

Clicked 'add_to_cart' button at (50, 18) on text=add_to_cart
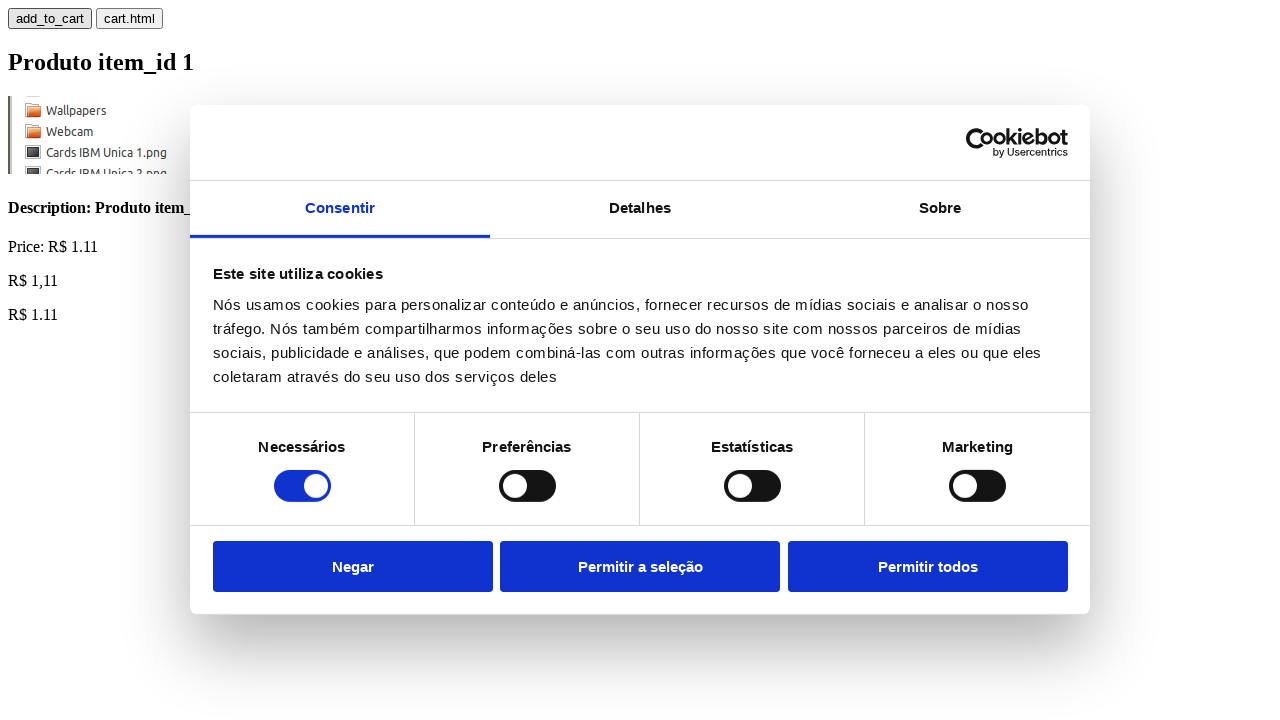

Waited 1 second for add to cart operation to complete
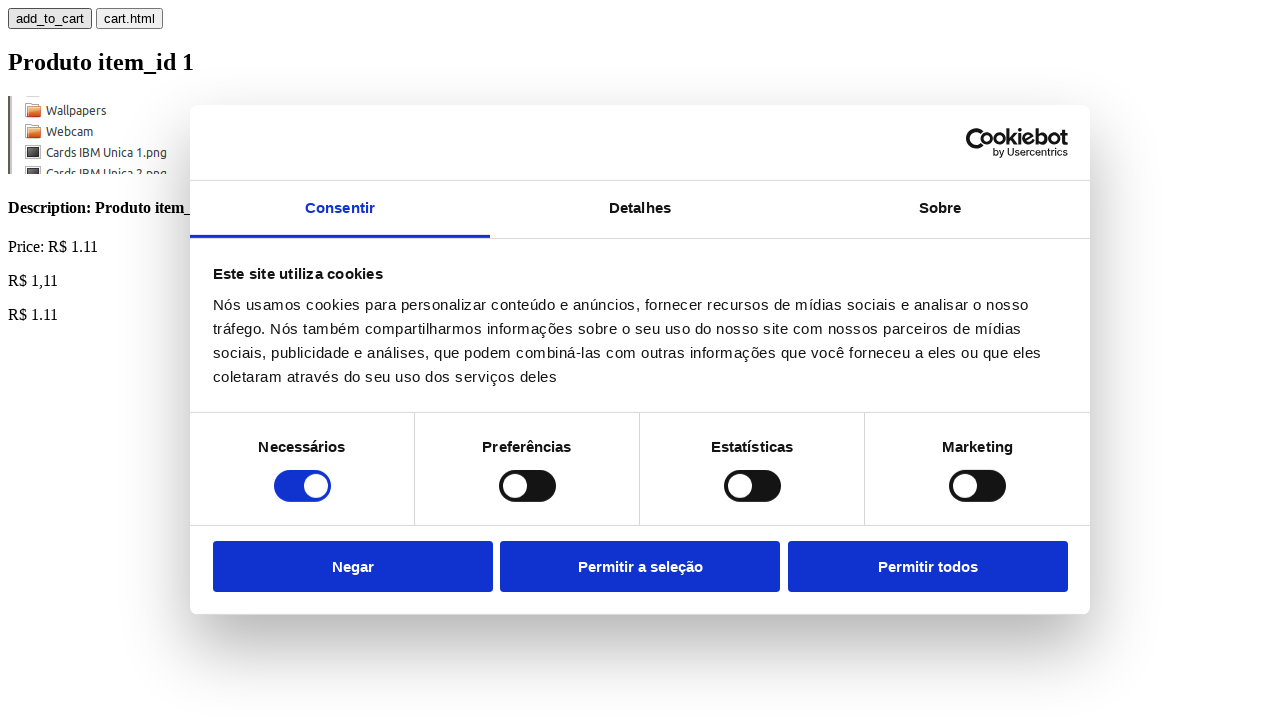

Clicked on cart link at (130, 18) on text=cart.html
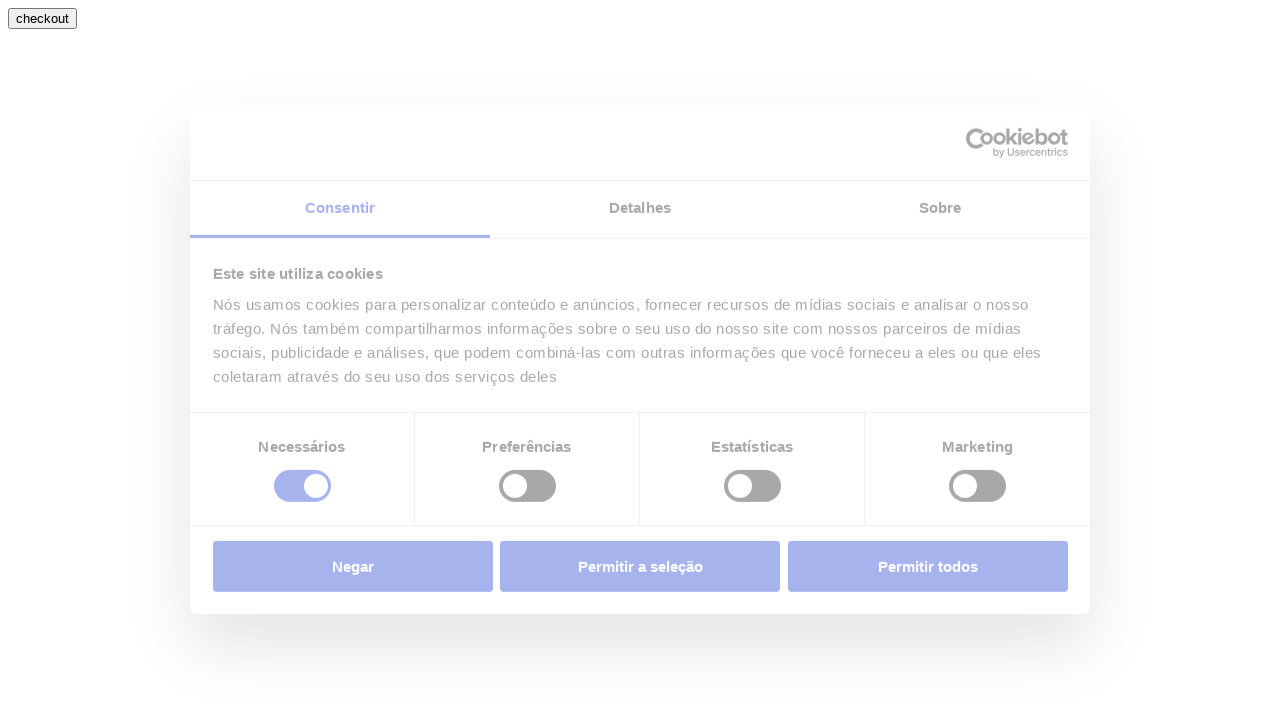

Cart page (cart.html) loaded
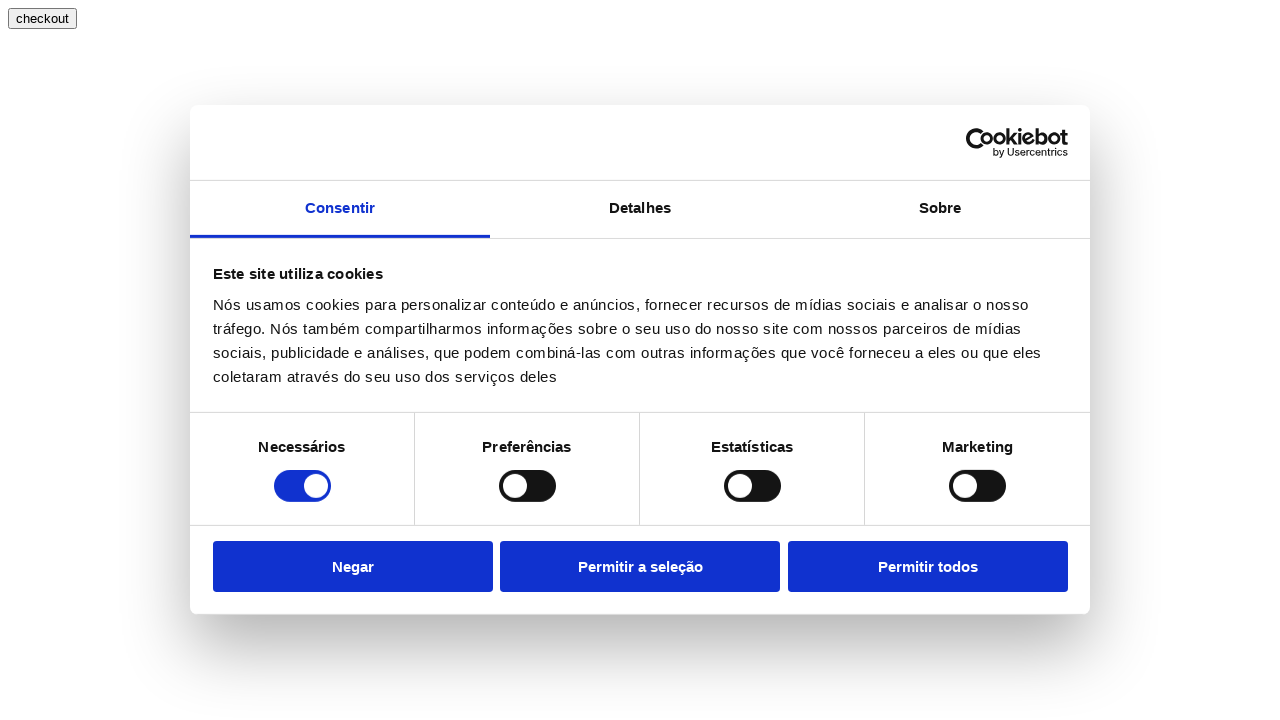

Cart page reached network idle state
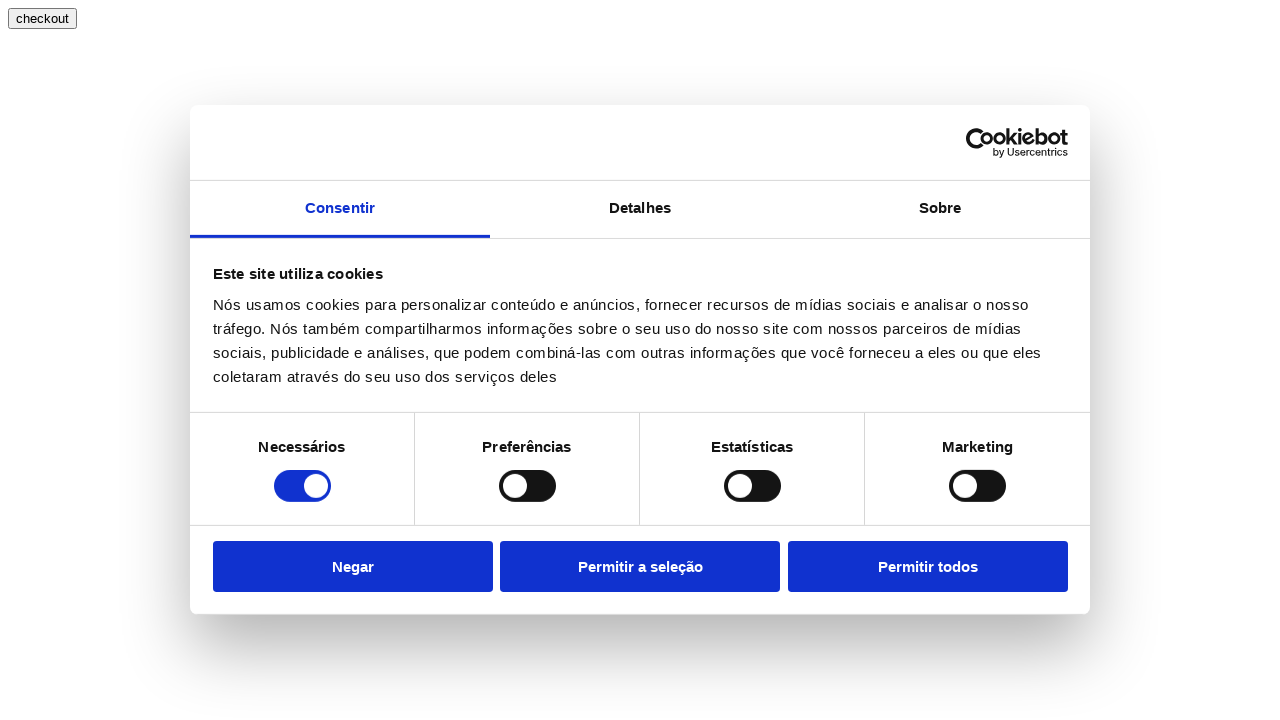

Clicked 'checkout' button at (42, 18) on text=checkout
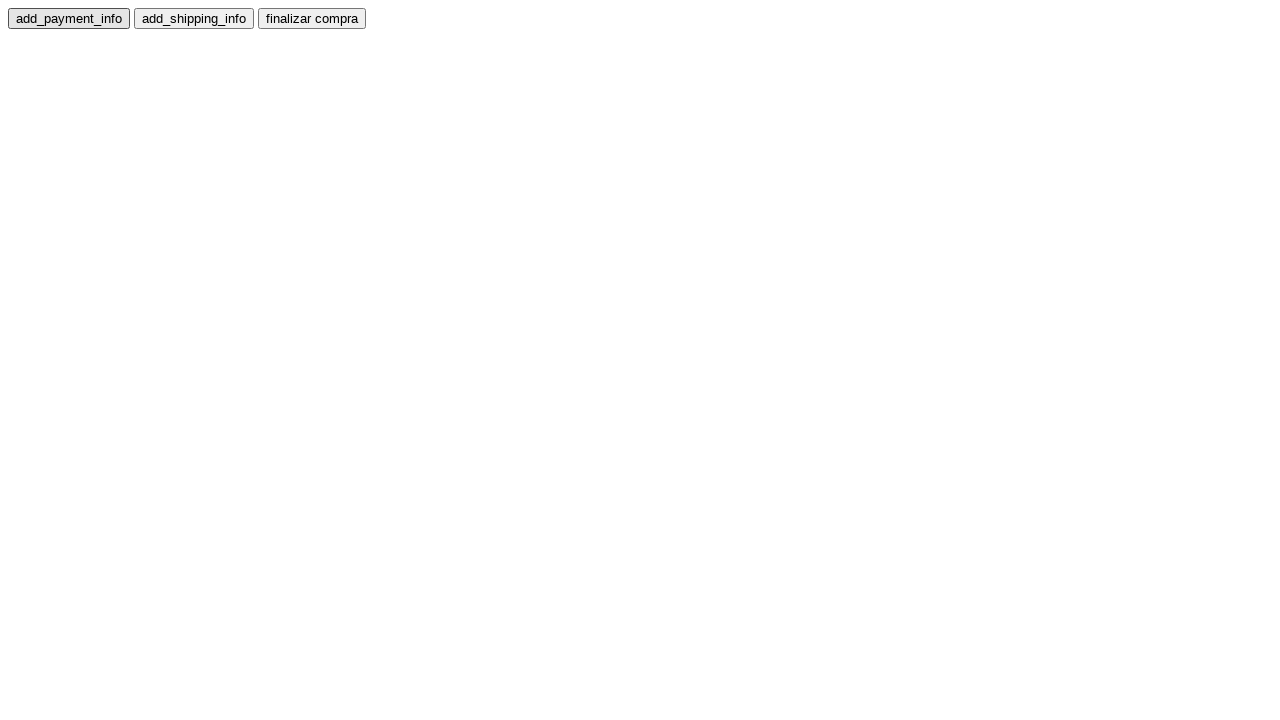

Checkout page (checkout.html) loaded
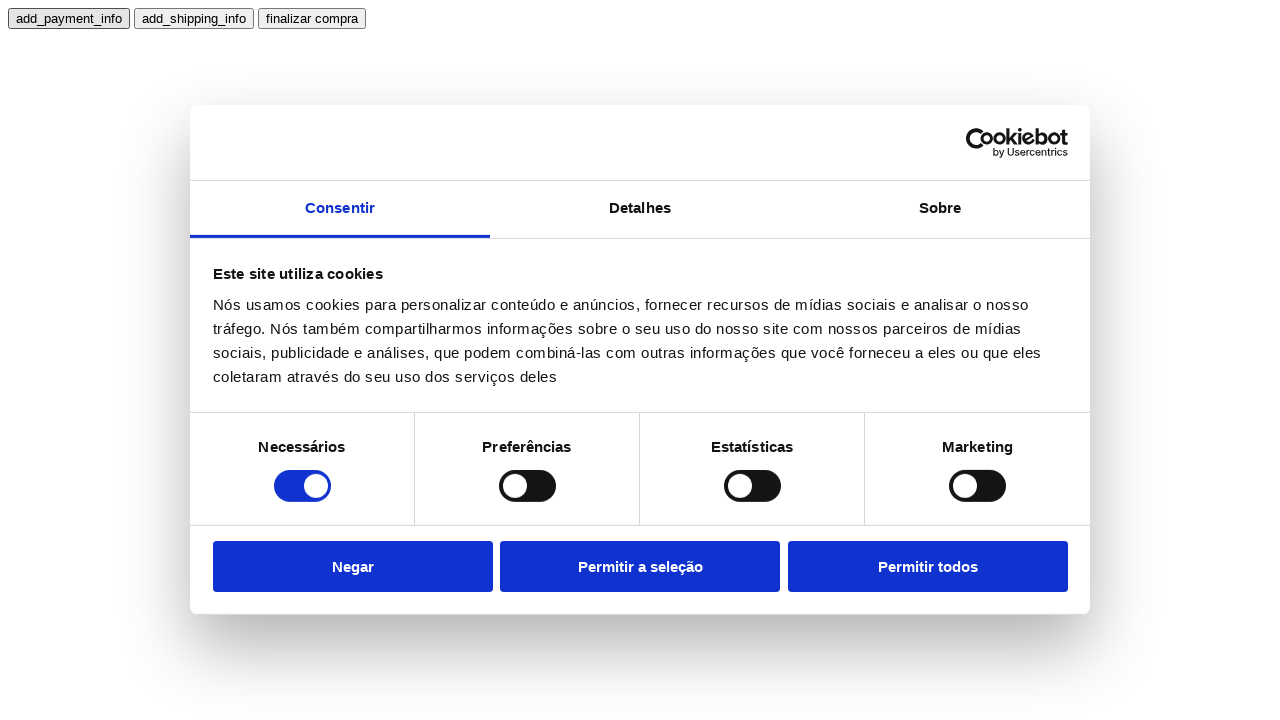

Checkout page reached network idle state
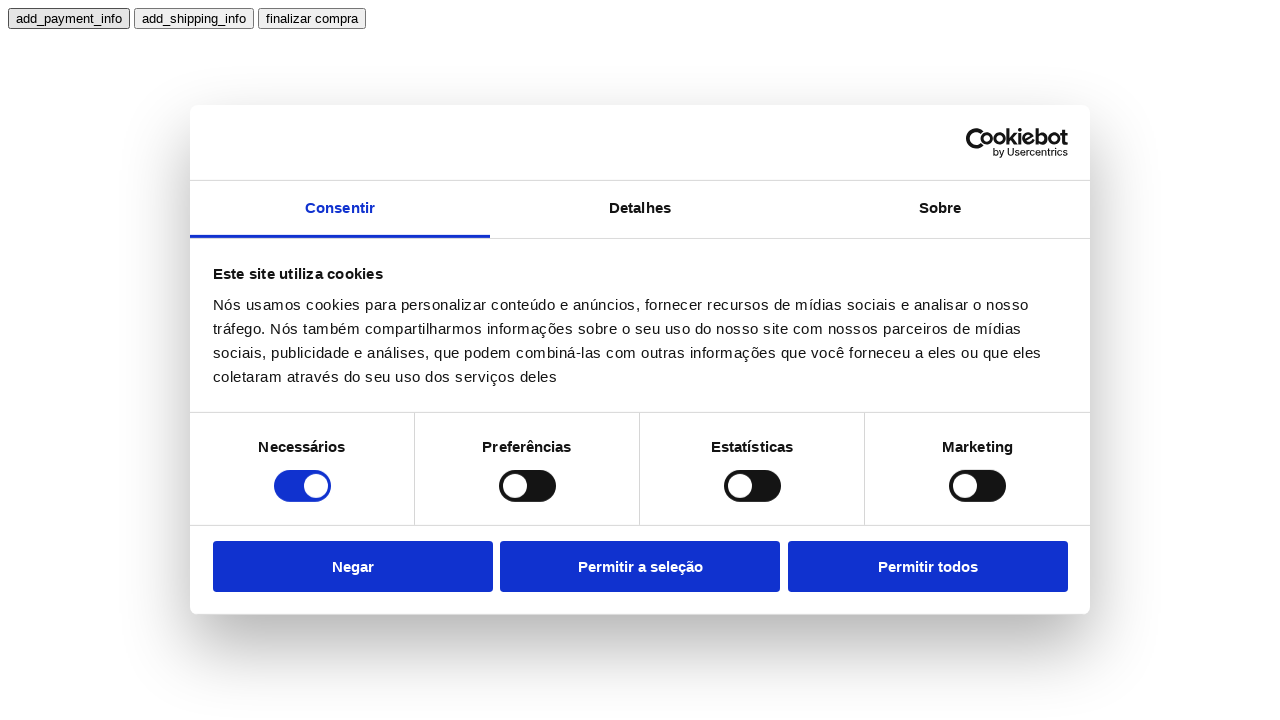

Clicked 'add_payment_info' button at (69, 18) on text=add_payment_info
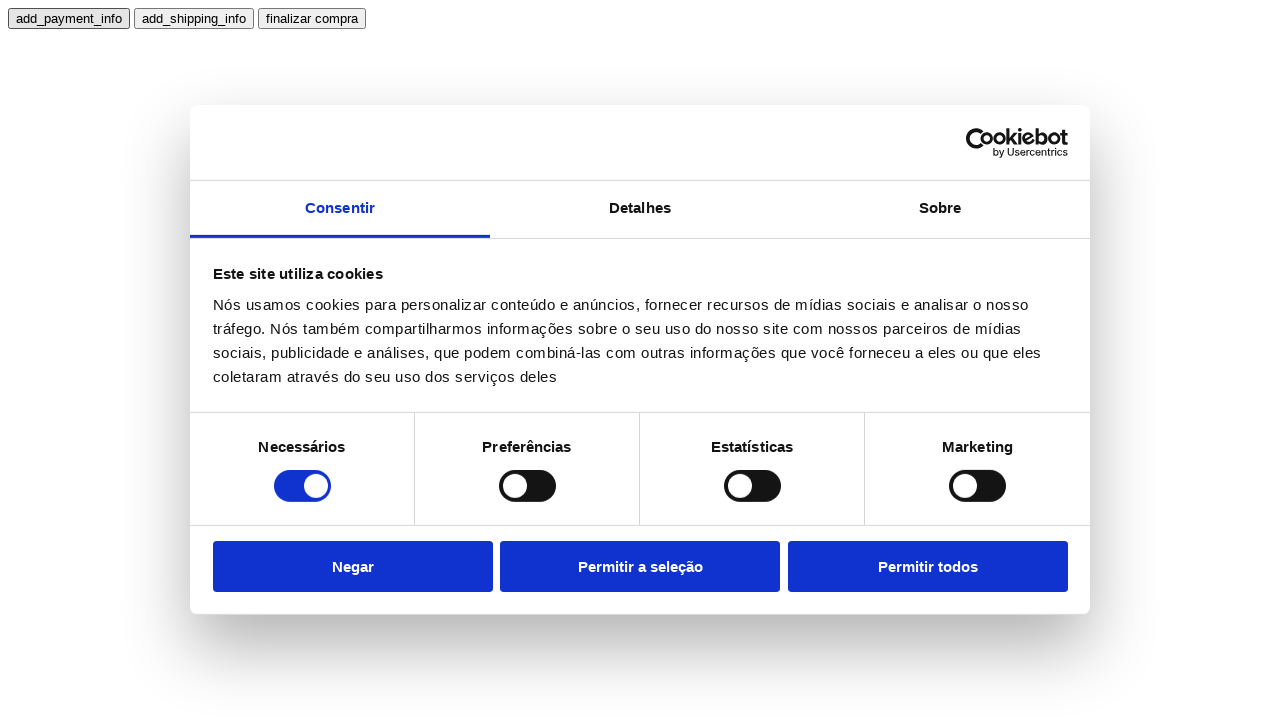

Waited 1 second for payment info to be added
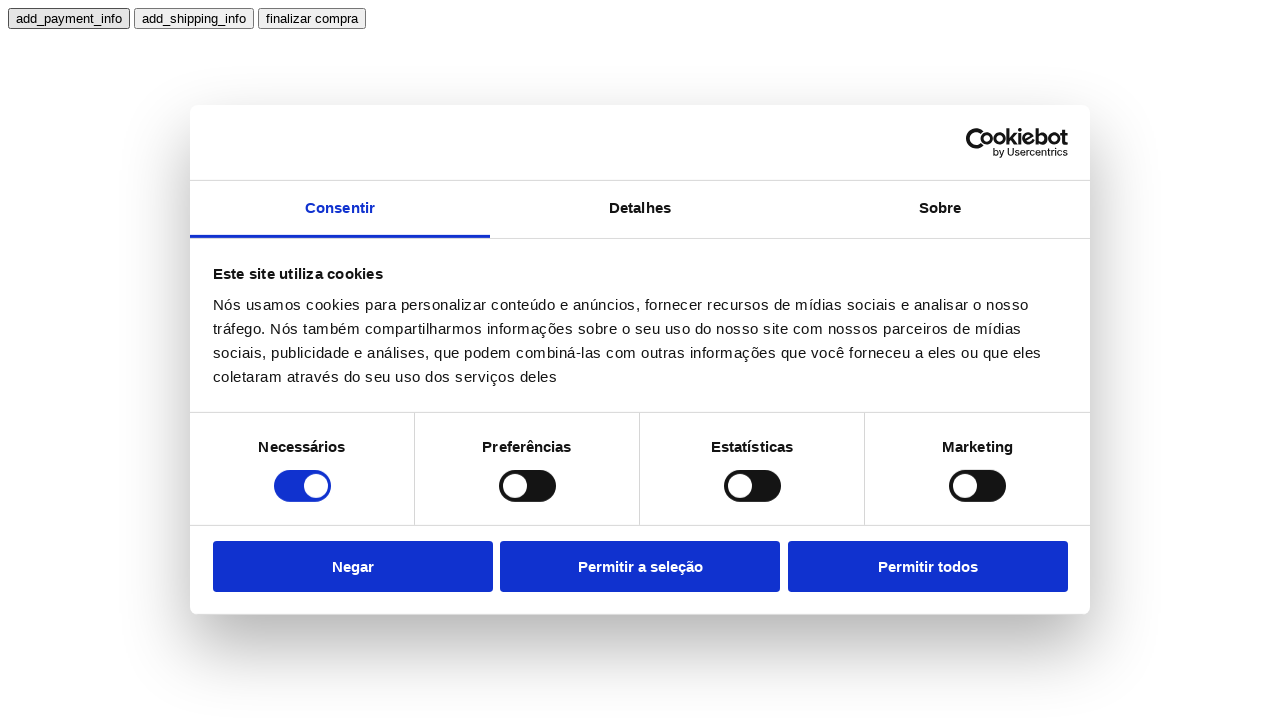

Clicked 'add_shipping_info' button at (194, 18) on text=add_shipping_info
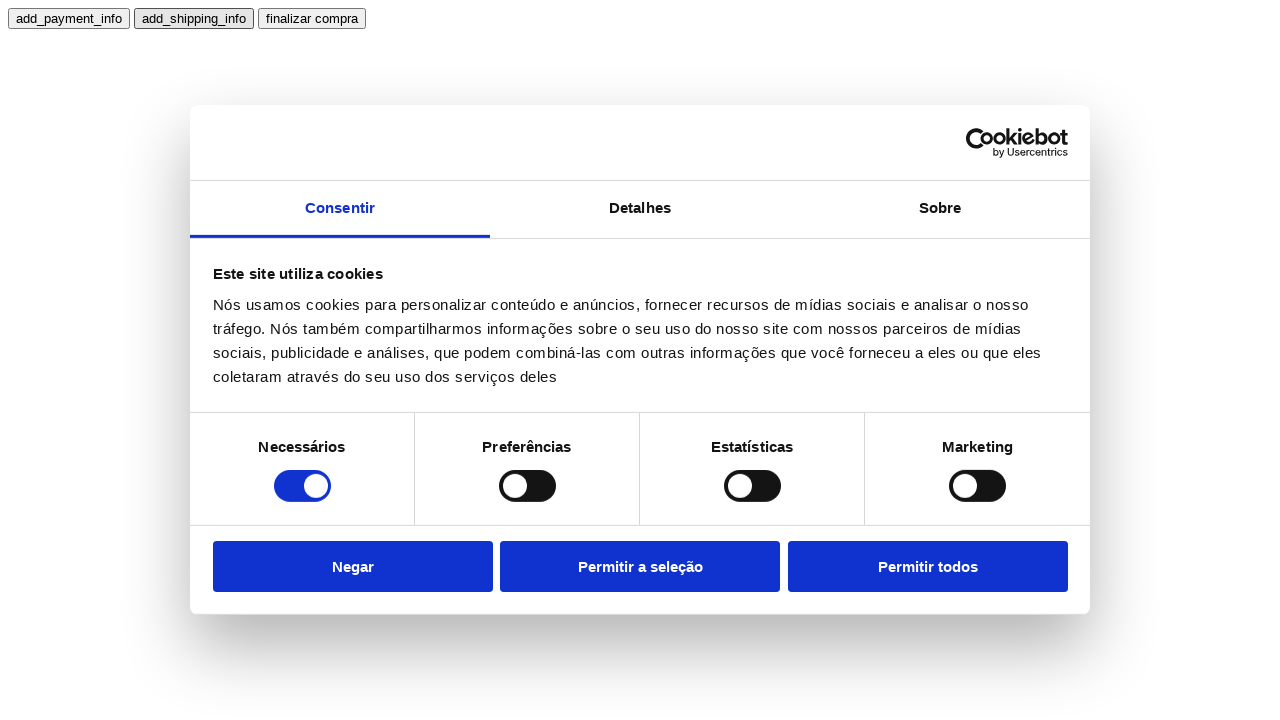

Waited 1 second for shipping info to be added
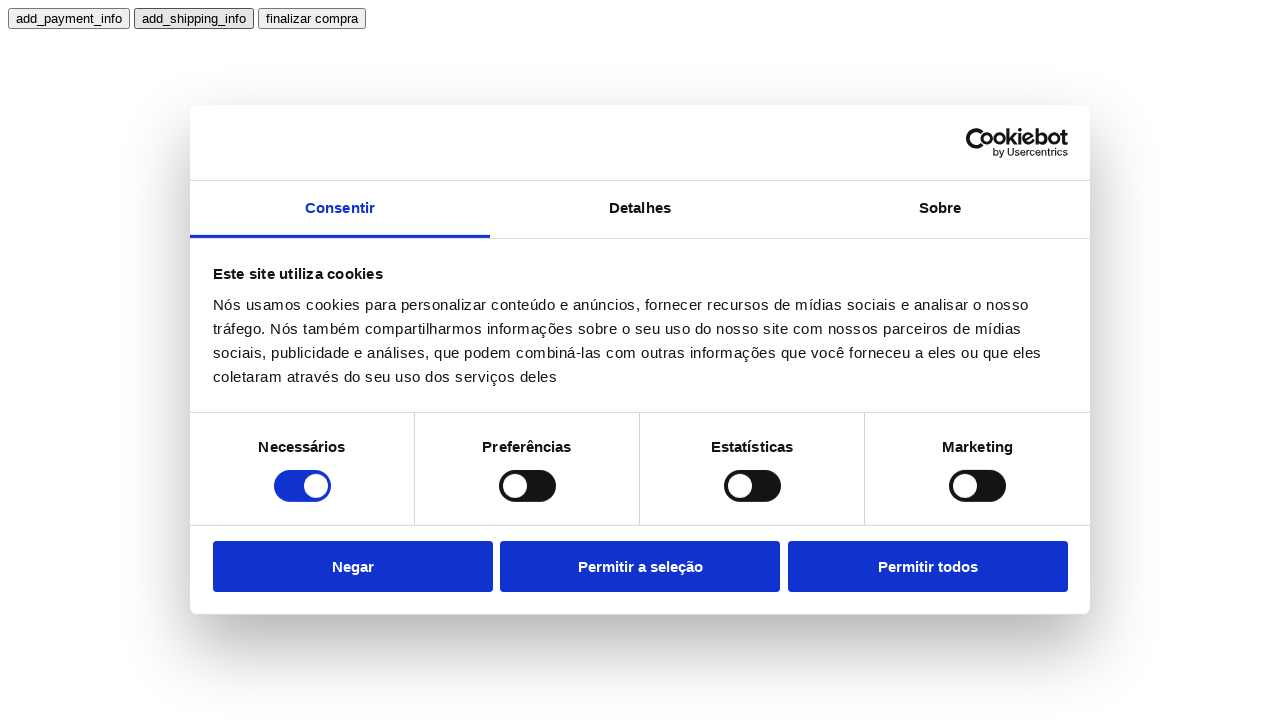

Clicked 'finalizar compra' button to complete purchase at (312, 18) on text=finalizar compra
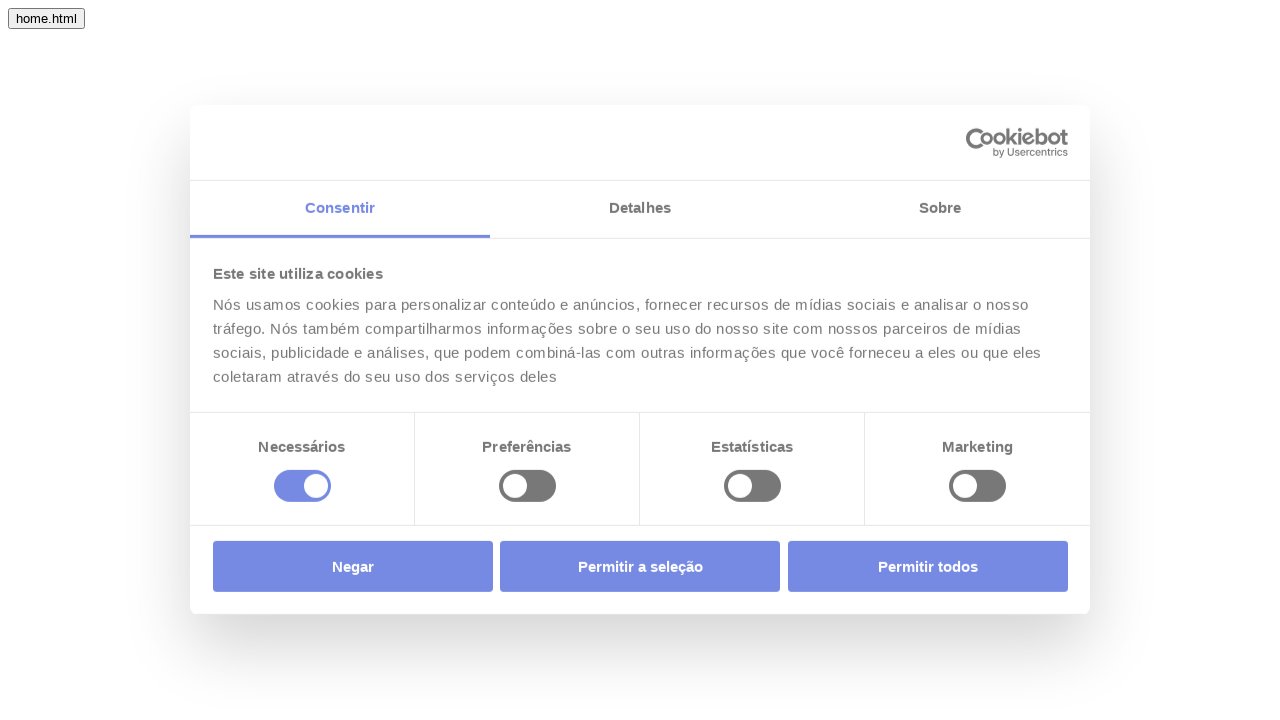

Thank you page (typ.html) loaded - purchase completed
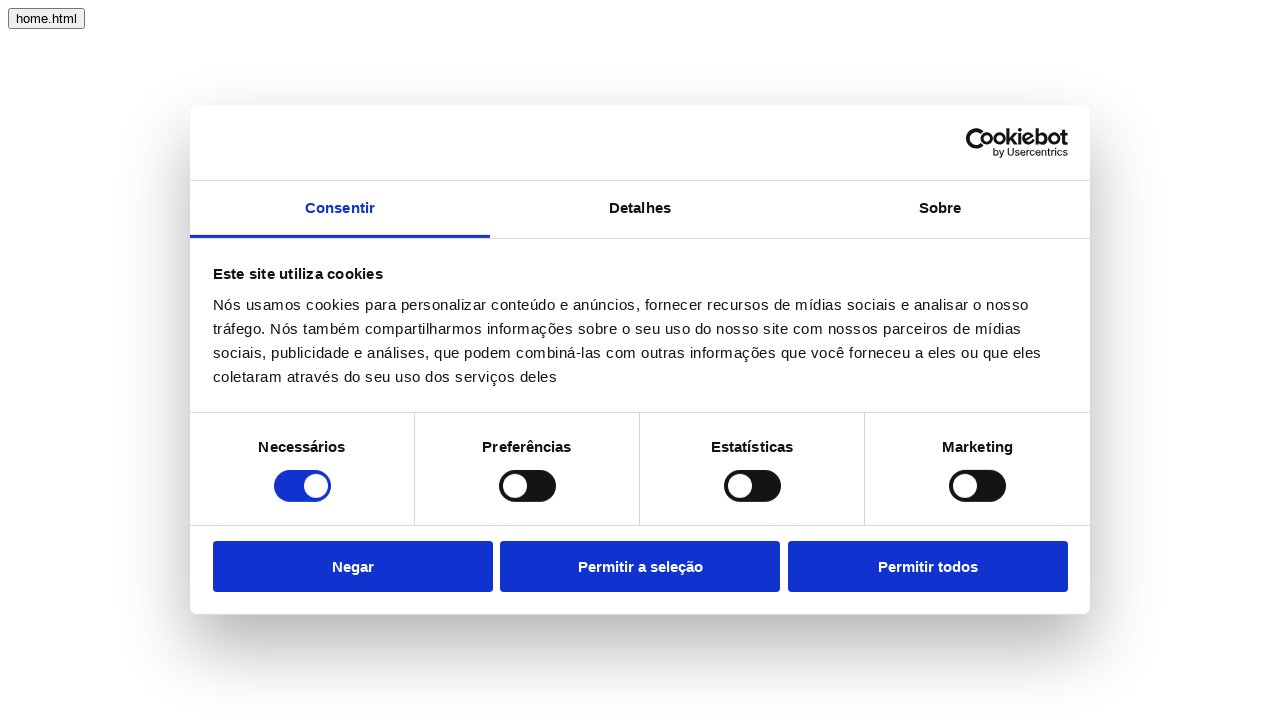

Thank you page reached network idle state
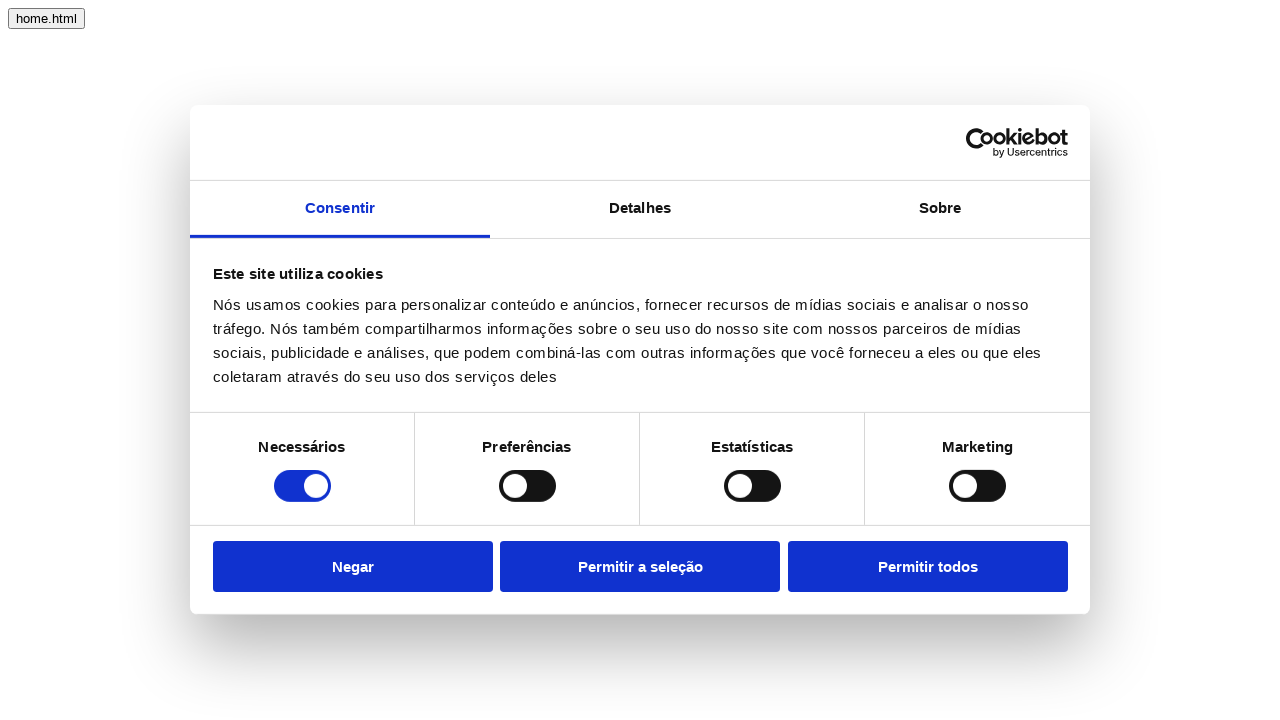

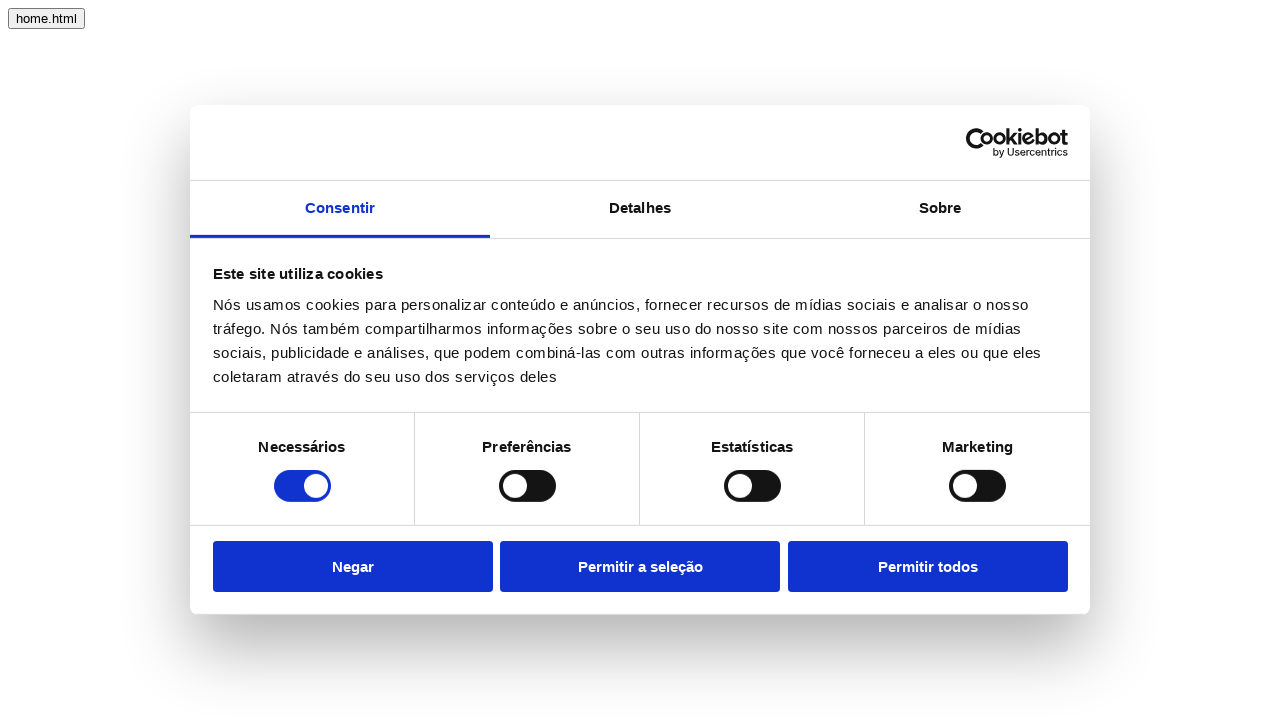